Tests marking individual todo items as complete by checking their checkboxes

Starting URL: https://demo.playwright.dev/todomvc

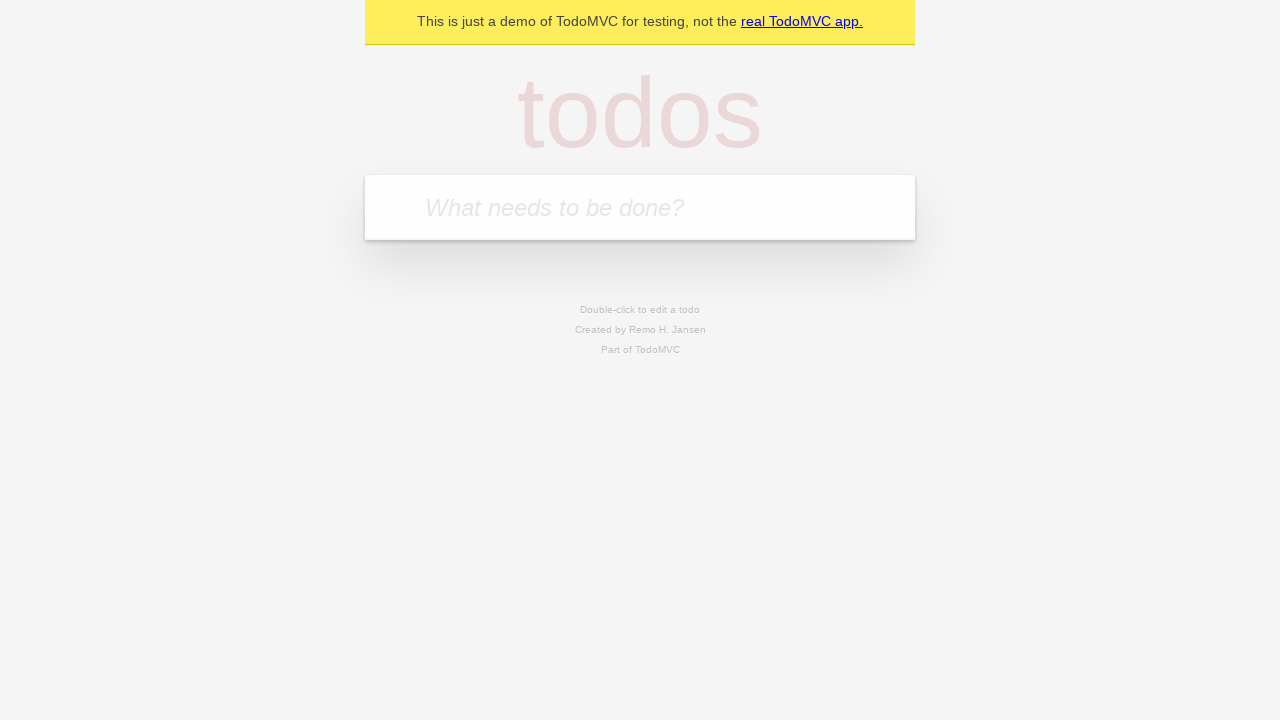

Filled todo input with 'buy some cheese' on internal:attr=[placeholder="What needs to be done?"i]
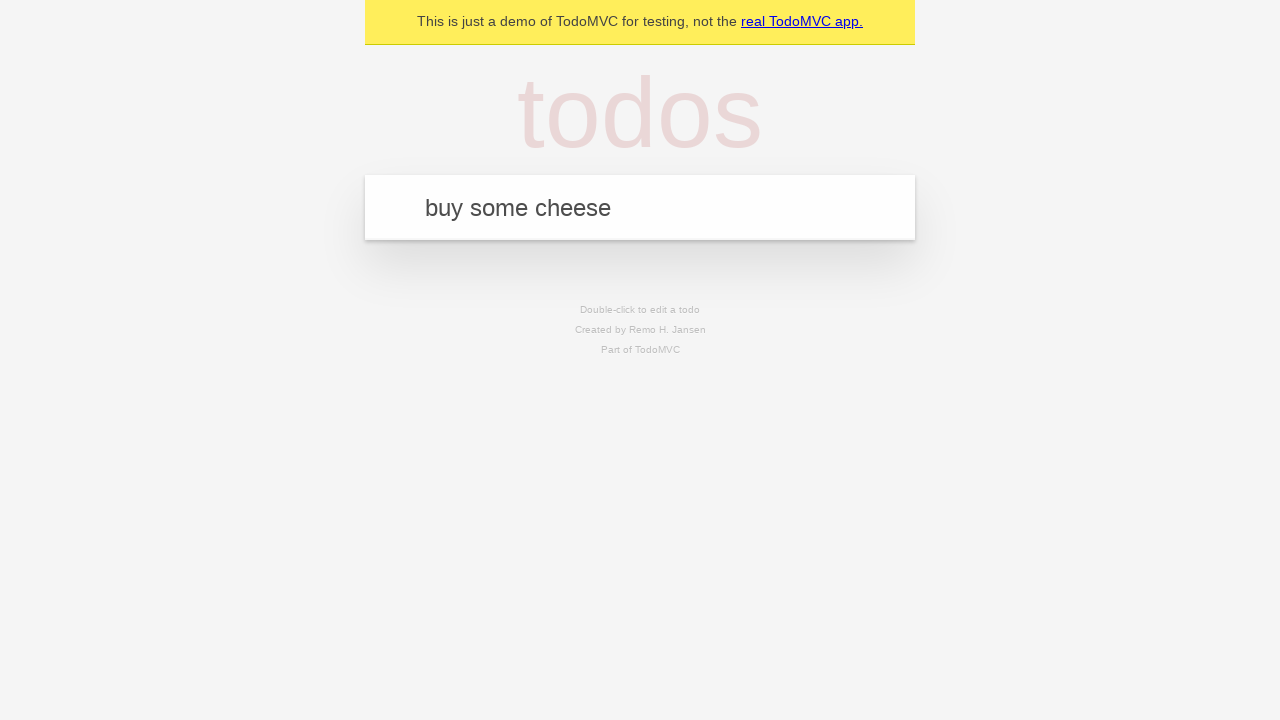

Pressed Enter to add first todo item on internal:attr=[placeholder="What needs to be done?"i]
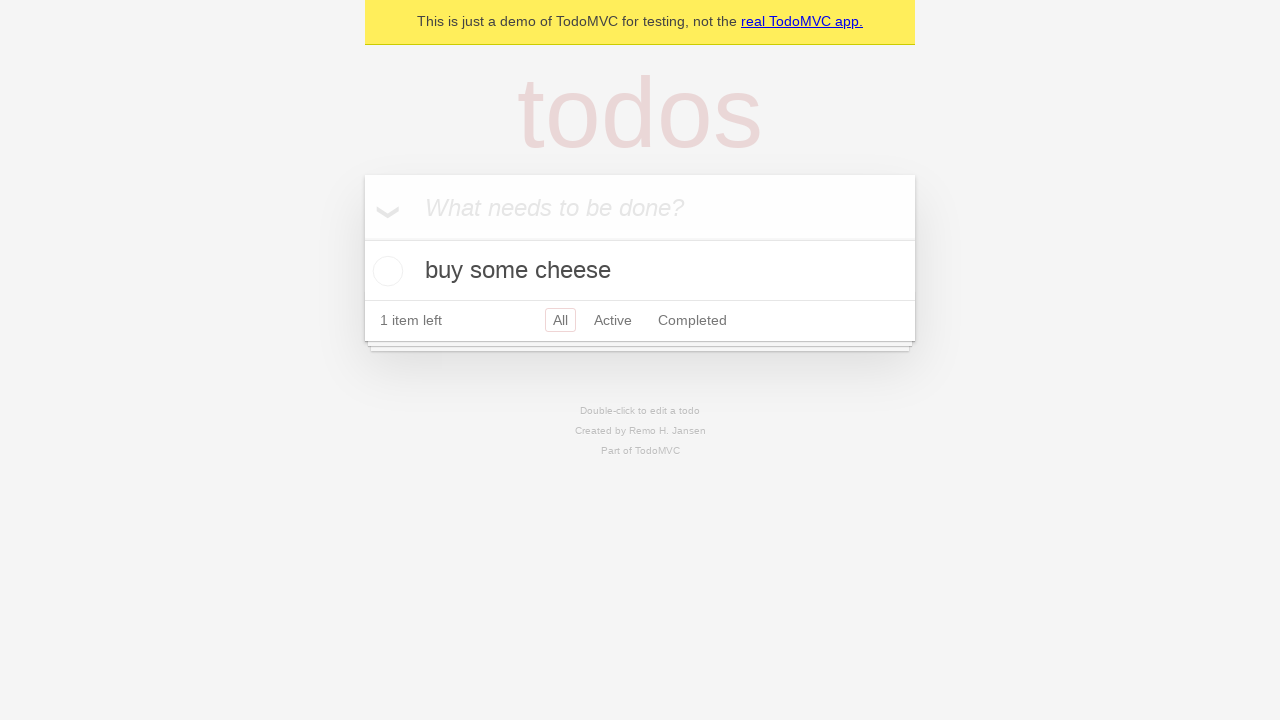

Filled todo input with 'feed the cat' on internal:attr=[placeholder="What needs to be done?"i]
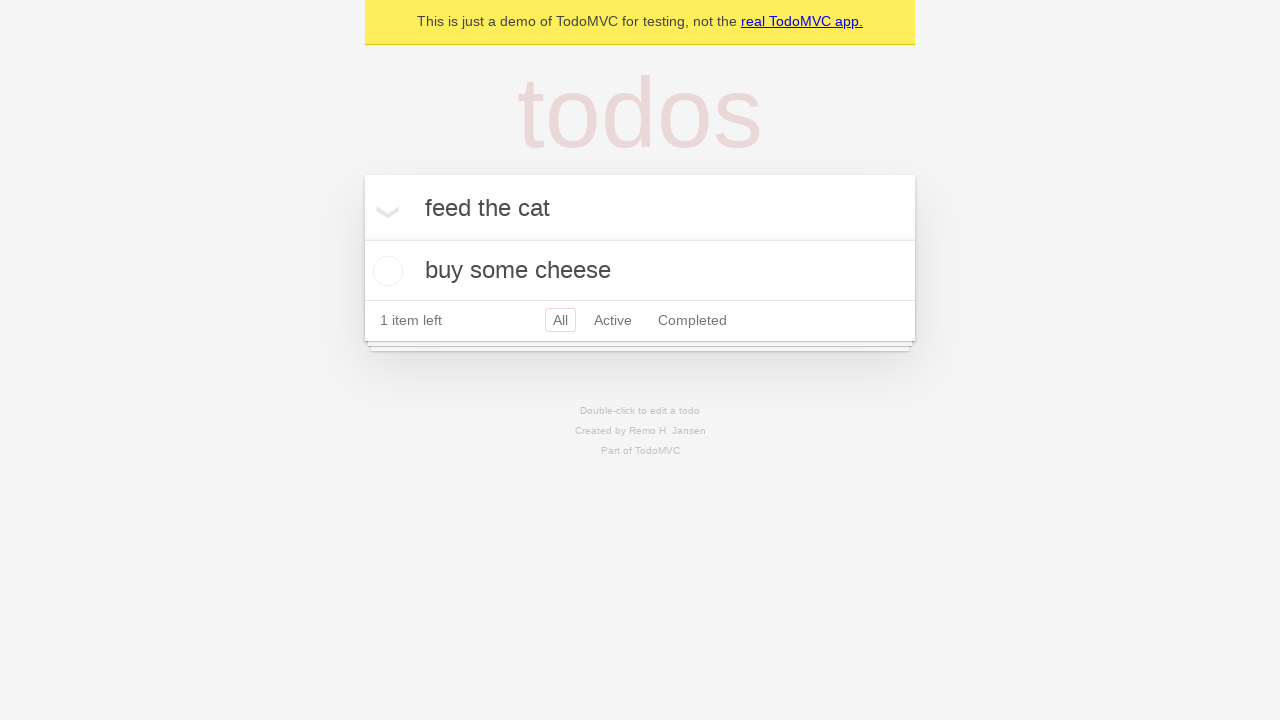

Pressed Enter to add second todo item on internal:attr=[placeholder="What needs to be done?"i]
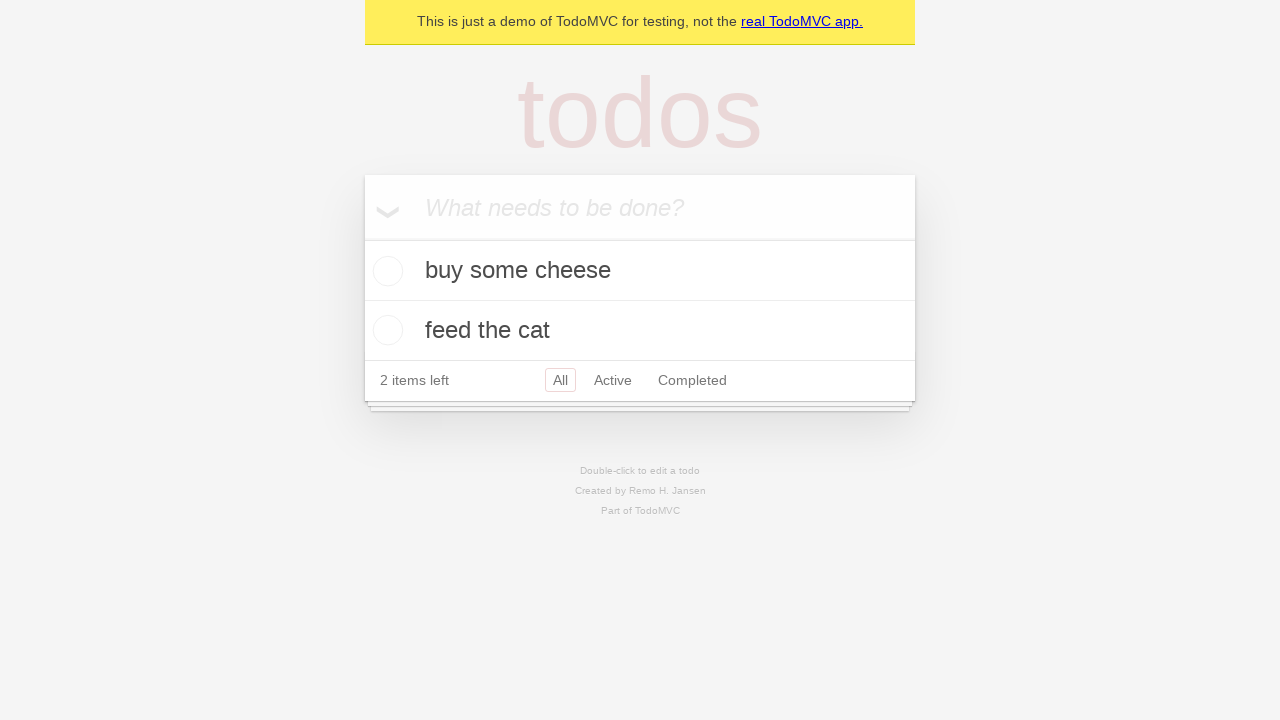

Checked the checkbox for first todo item 'buy some cheese' at (385, 271) on internal:testid=[data-testid="todo-item"s] >> nth=0 >> internal:role=checkbox
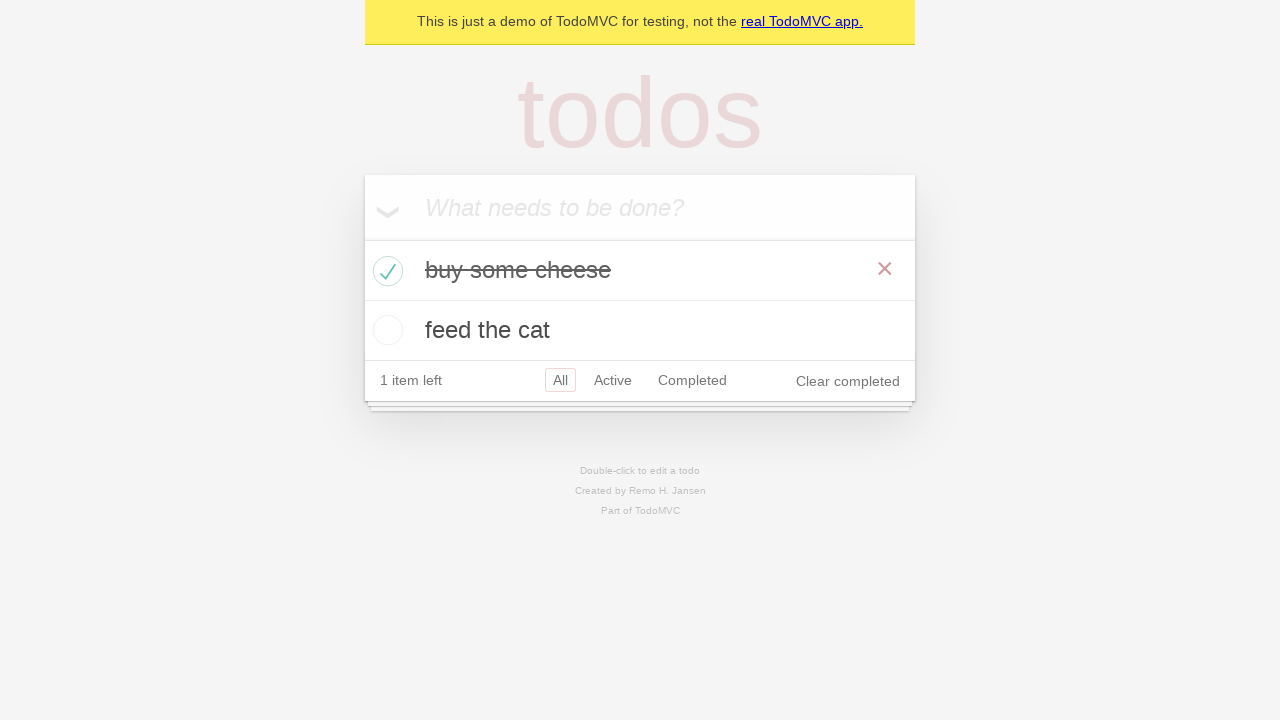

Checked the checkbox for second todo item 'feed the cat' at (385, 330) on internal:testid=[data-testid="todo-item"s] >> nth=1 >> internal:role=checkbox
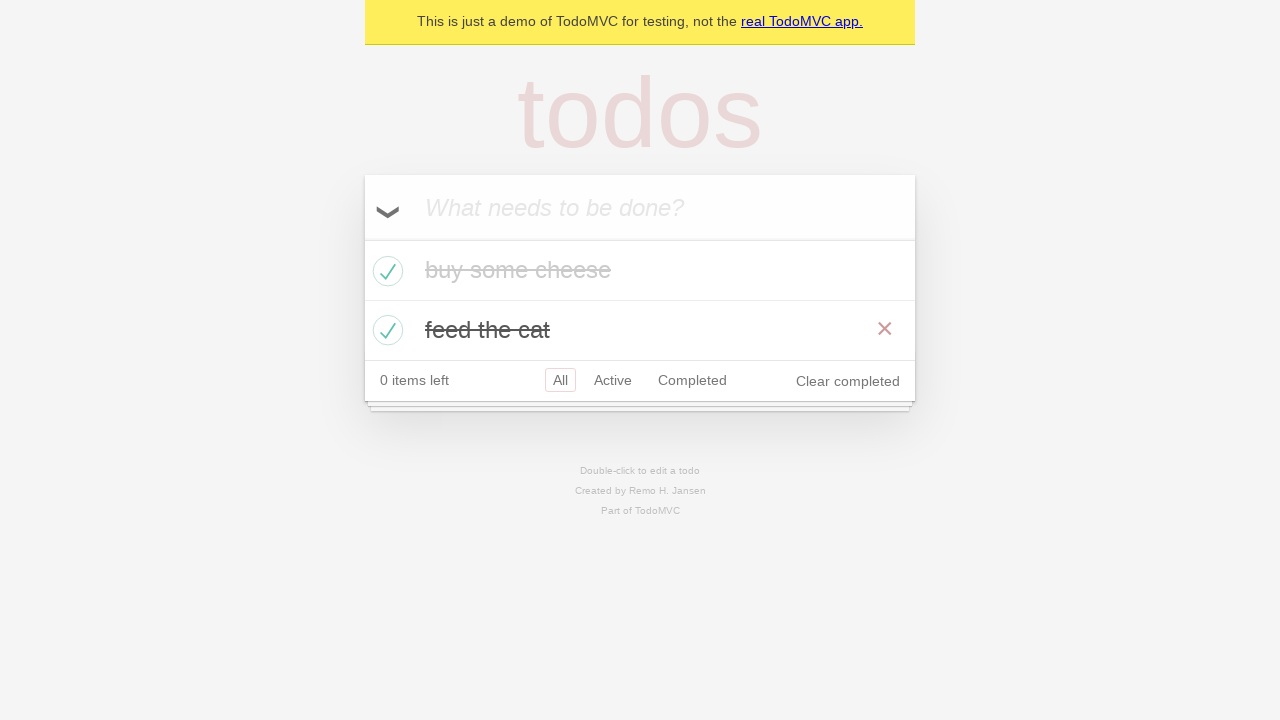

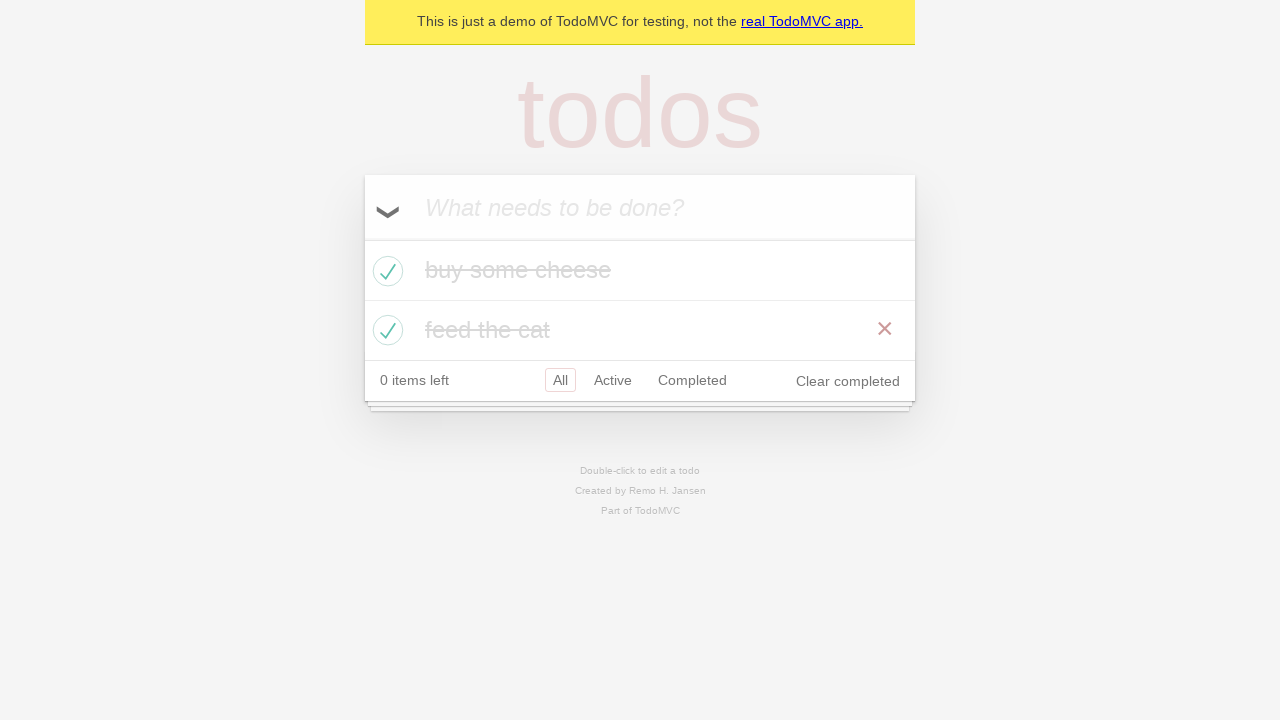